Tests dropdown selection functionality by selecting an option by index and verifying it is selected

Starting URL: http://the-internet.herokuapp.com/dropdown

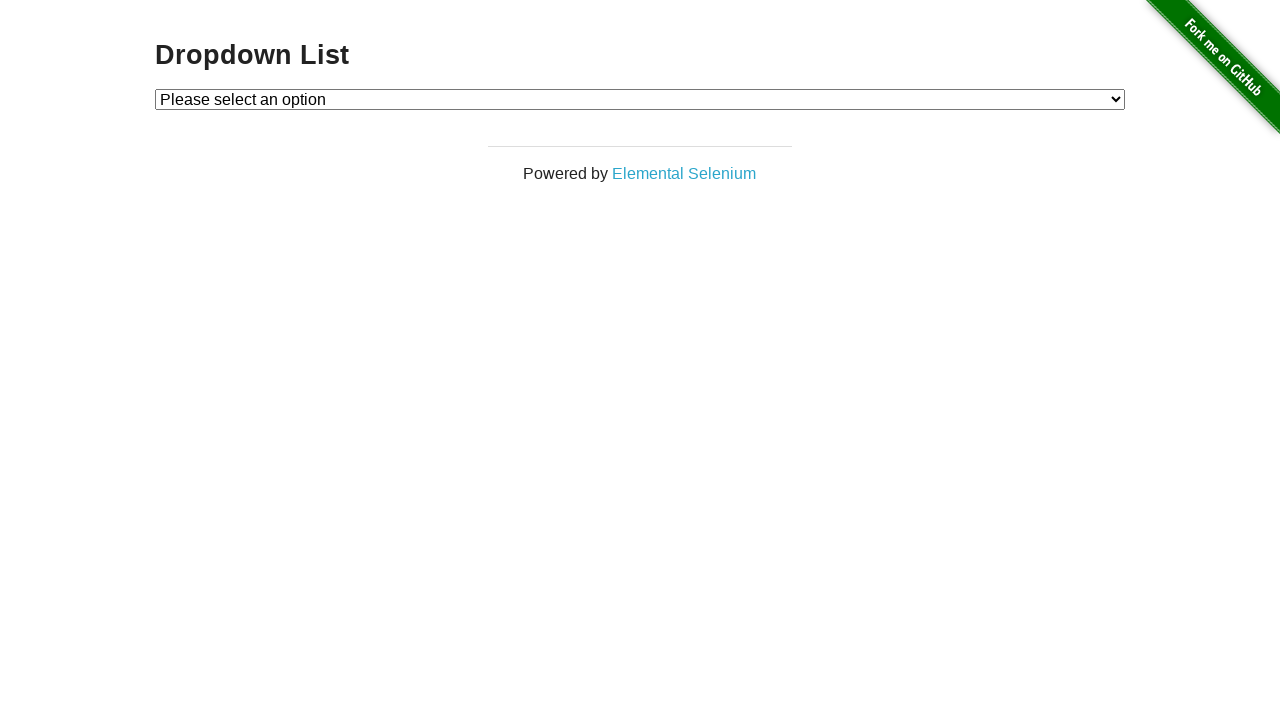

Located dropdown element with id 'dropdown'
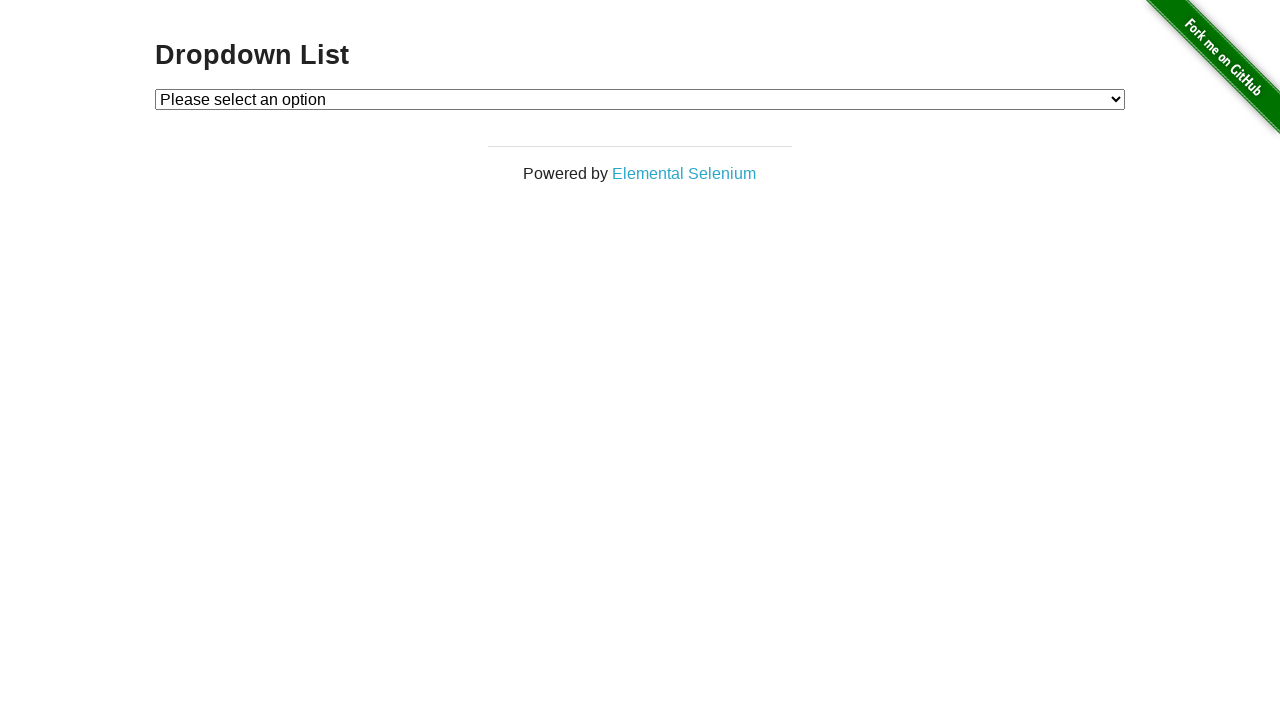

Selected option at index 1 (second option) from dropdown on #dropdown
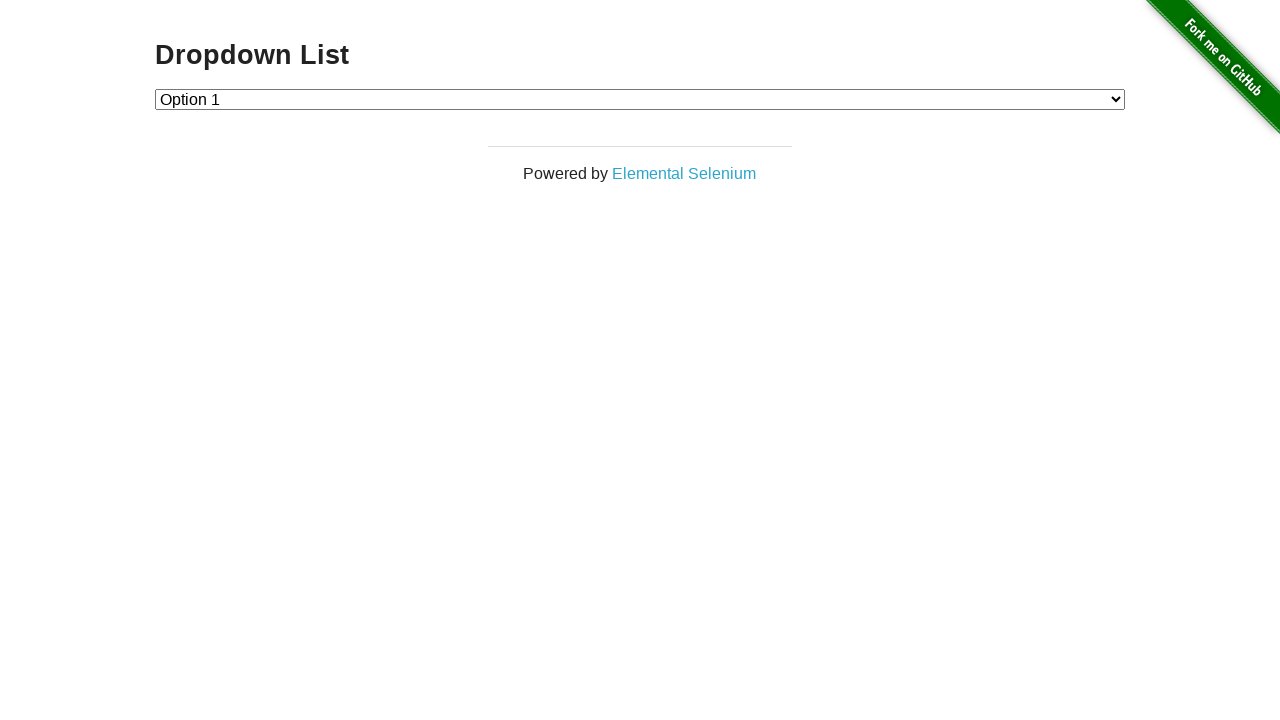

Located the checked option element in dropdown
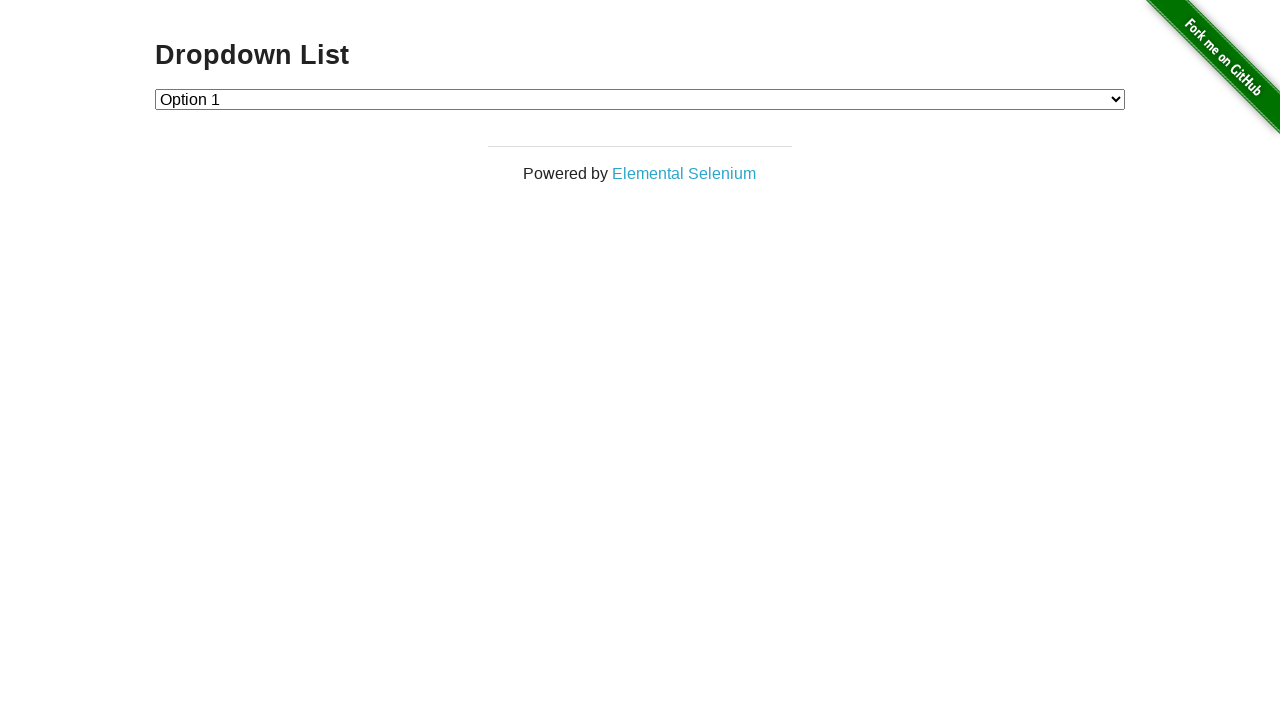

Verified that an option is selected (count > 0)
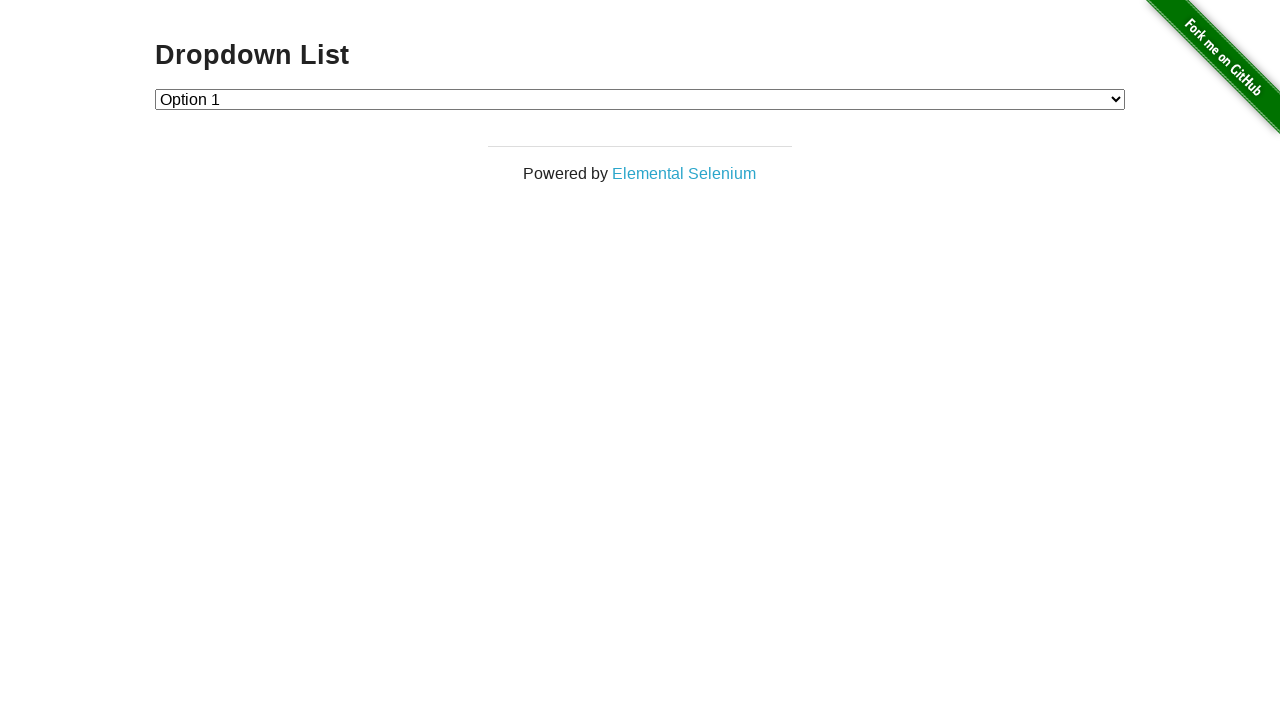

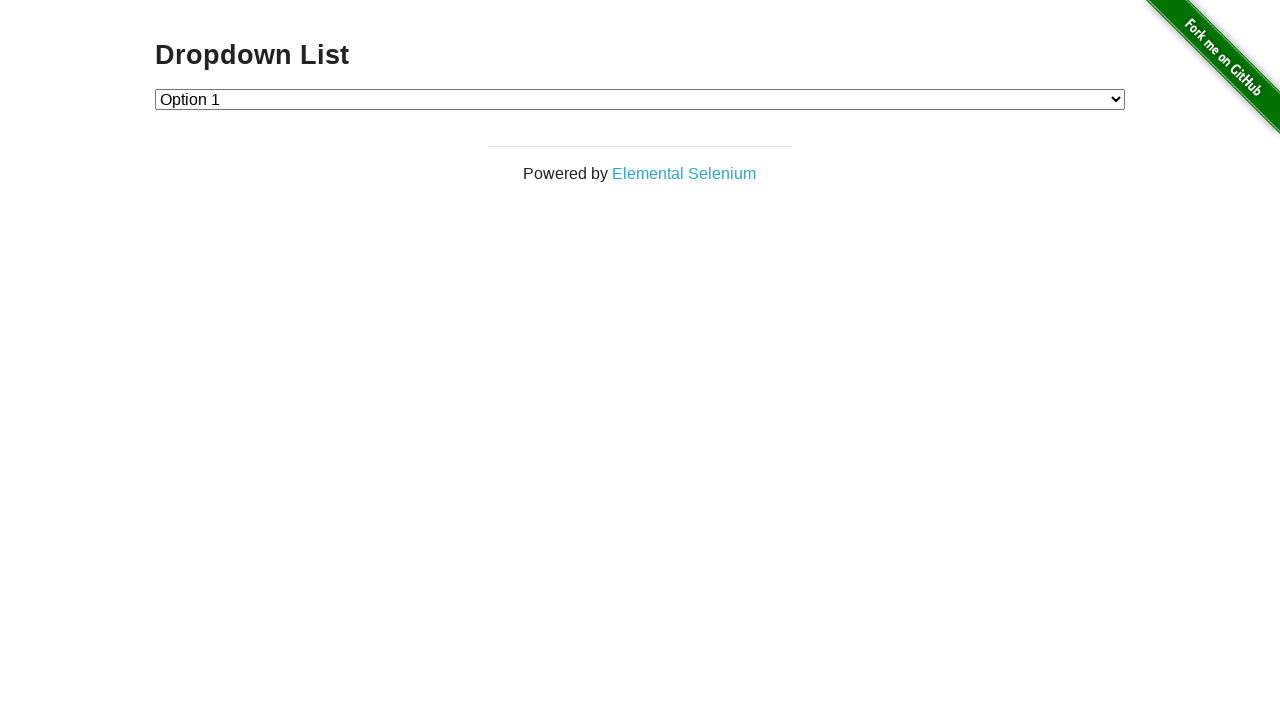